Tests form validation by filling name and password fields but leaving the email field empty, then clicking submit to verify validation message appears

Starting URL: https://startupium.ru/create-account

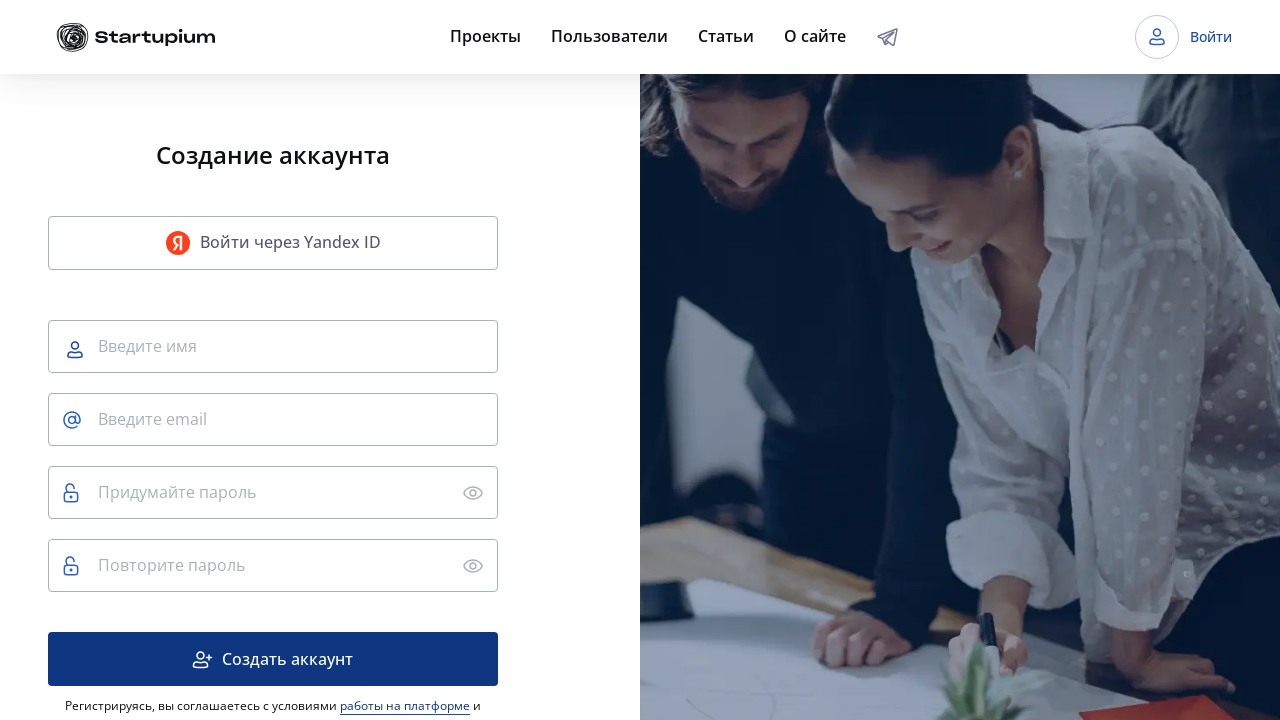

Name field loaded and is ready
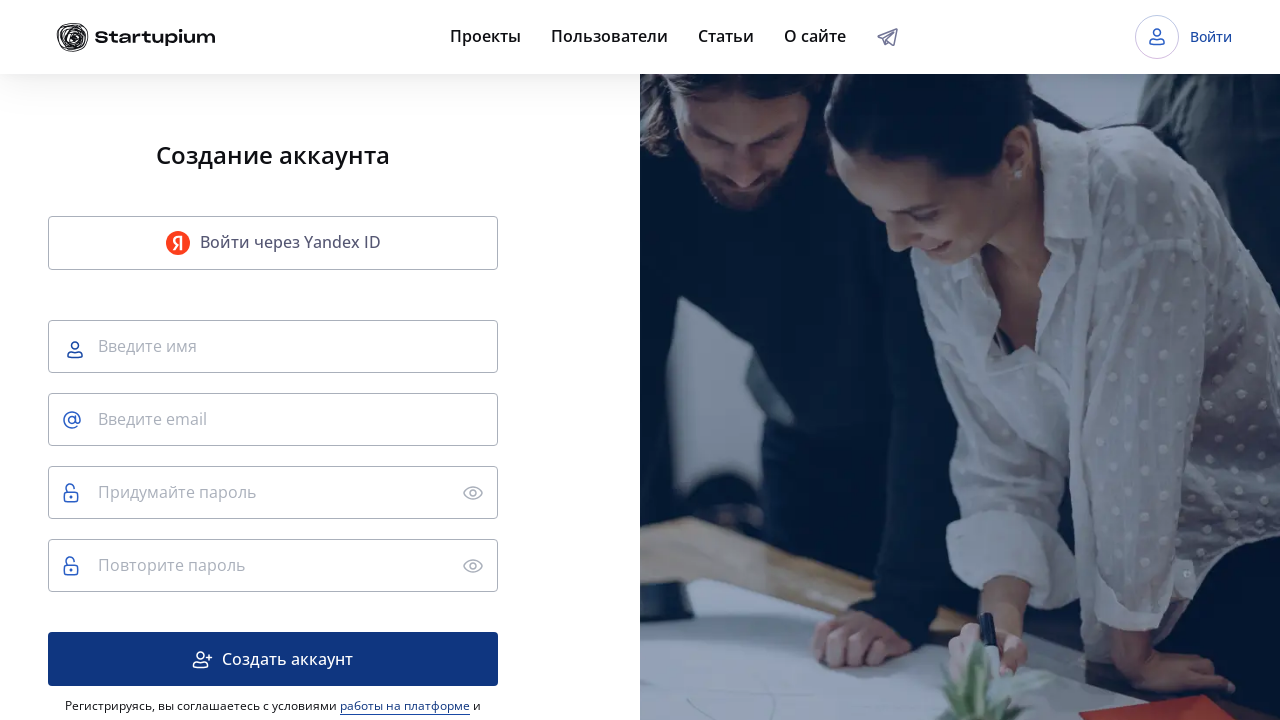

Filled name field with 'JohnDoe' on //input[@placeholder="Введите имя"]
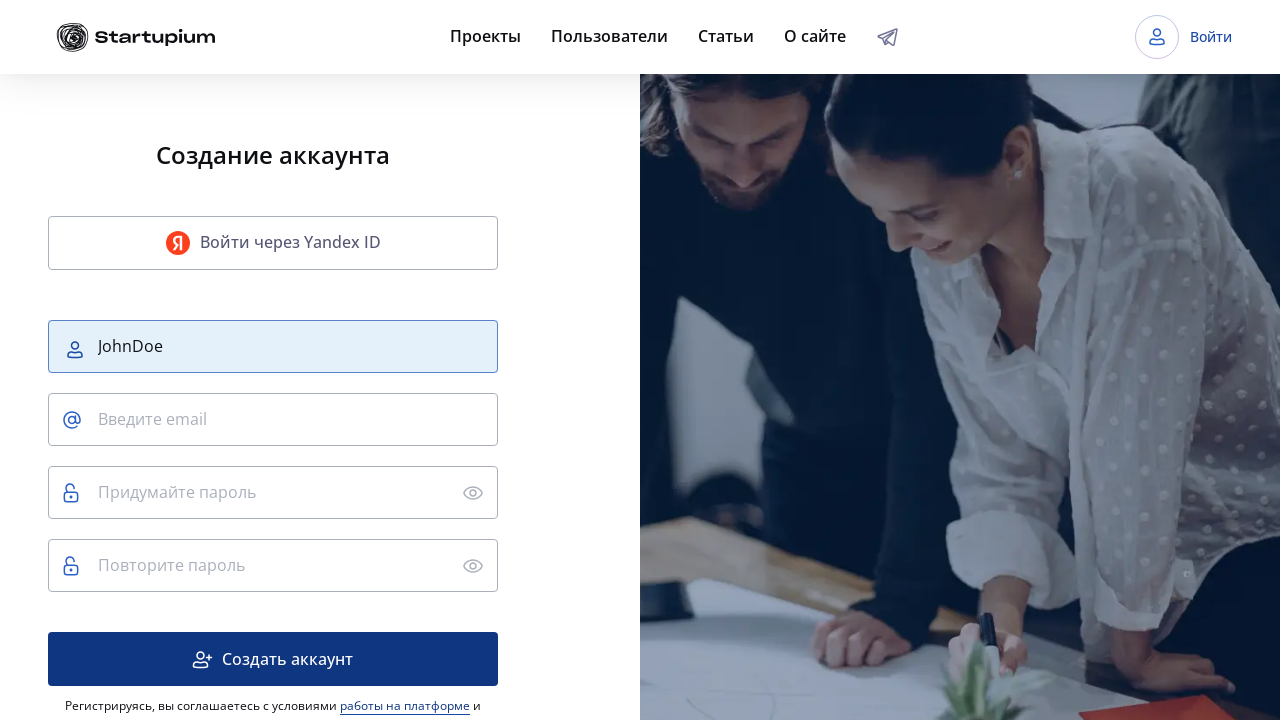

Password field loaded and is ready
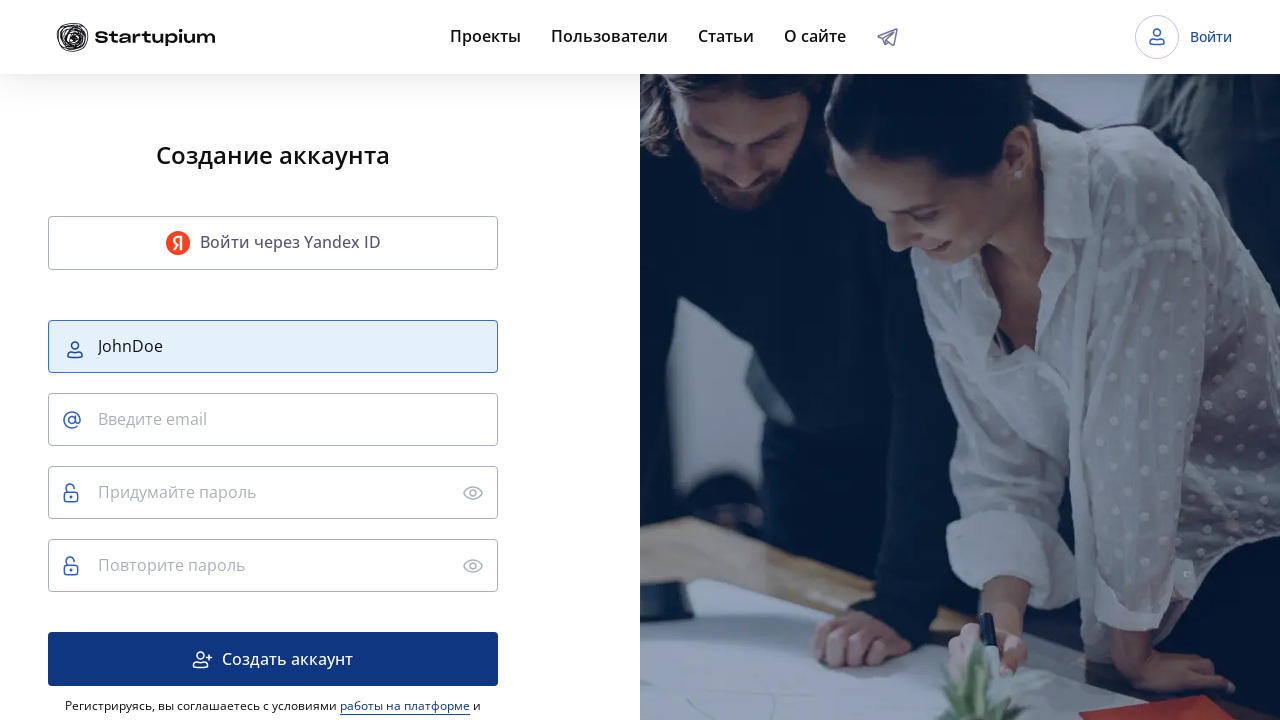

Filled password field with 'SecurePass456!' on //input[@placeholder="Придумайте пароль"]
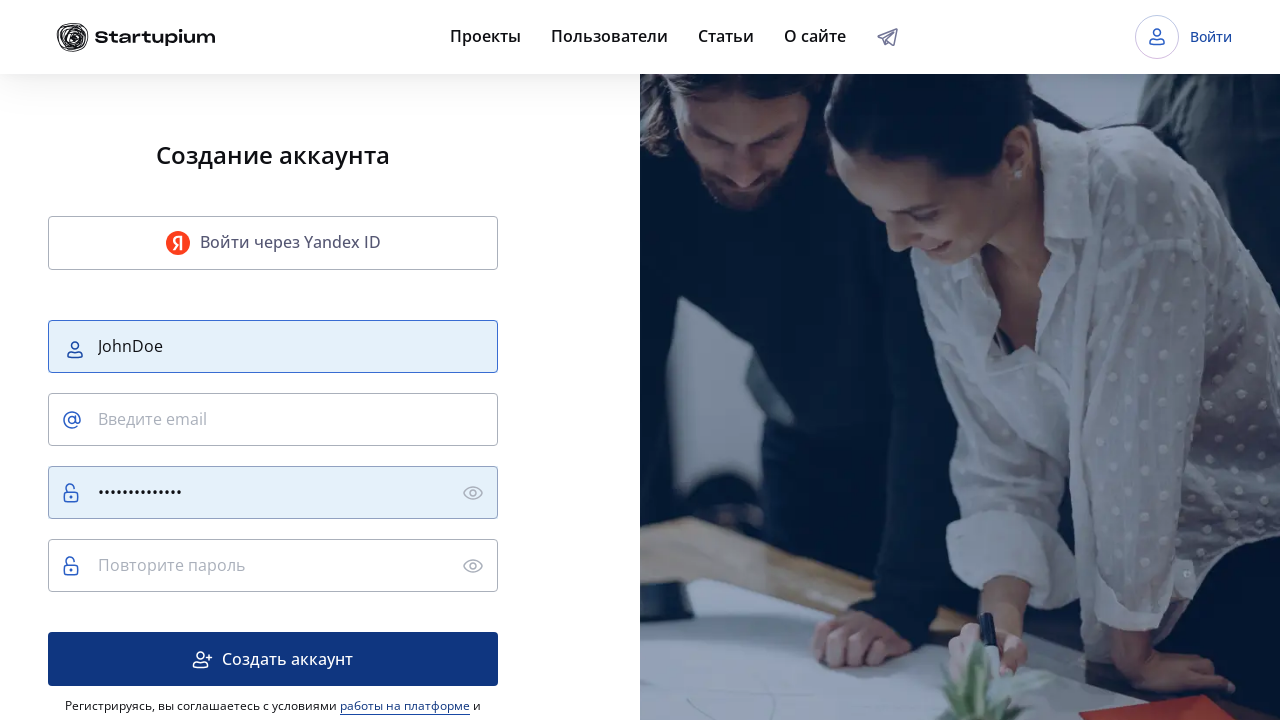

Repeat password field loaded and is ready
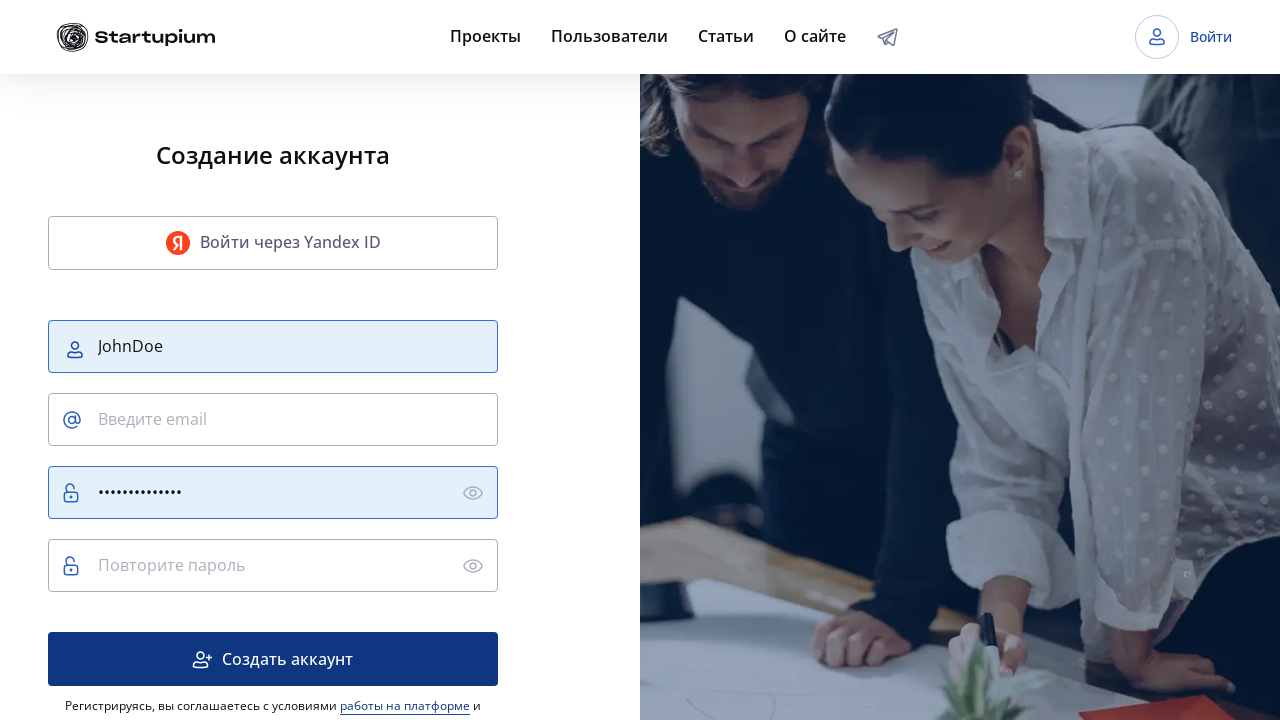

Filled repeat password field with 'SecurePass456!' on //input[@placeholder="Повторите пароль"]
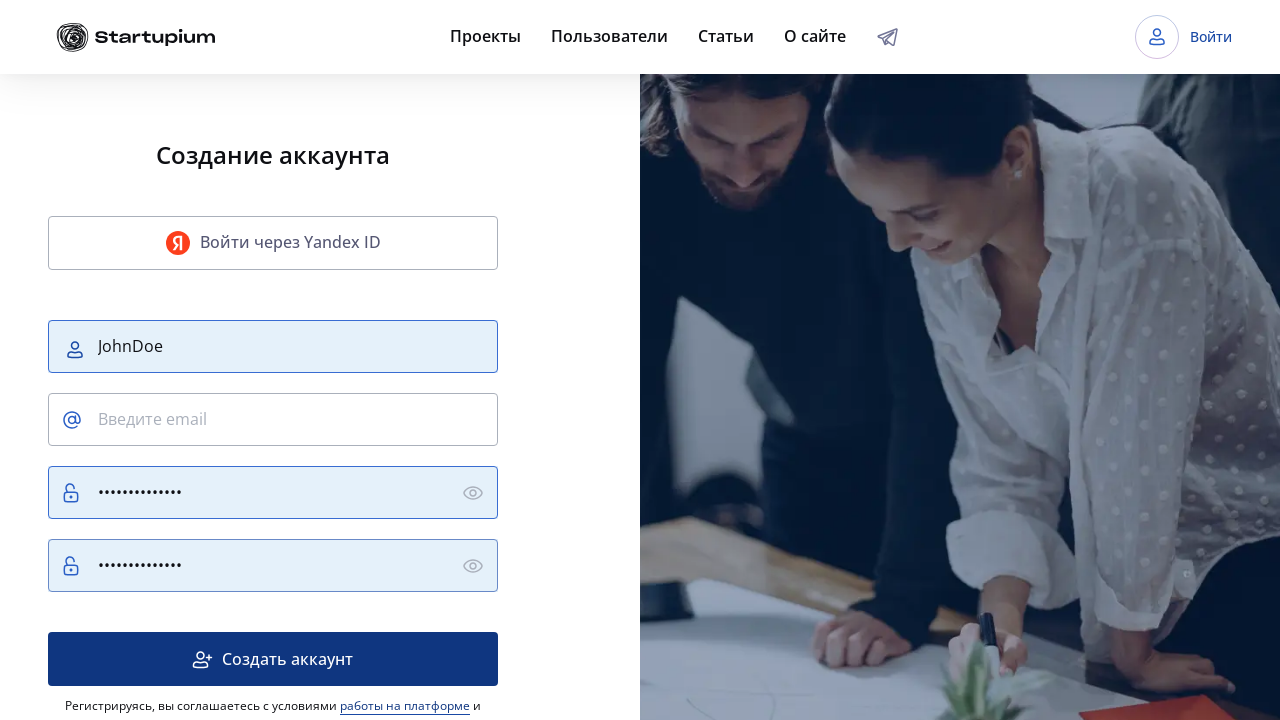

Clicked submit button without filling email field at (273, 659) on .MuiButton-containedPrimary
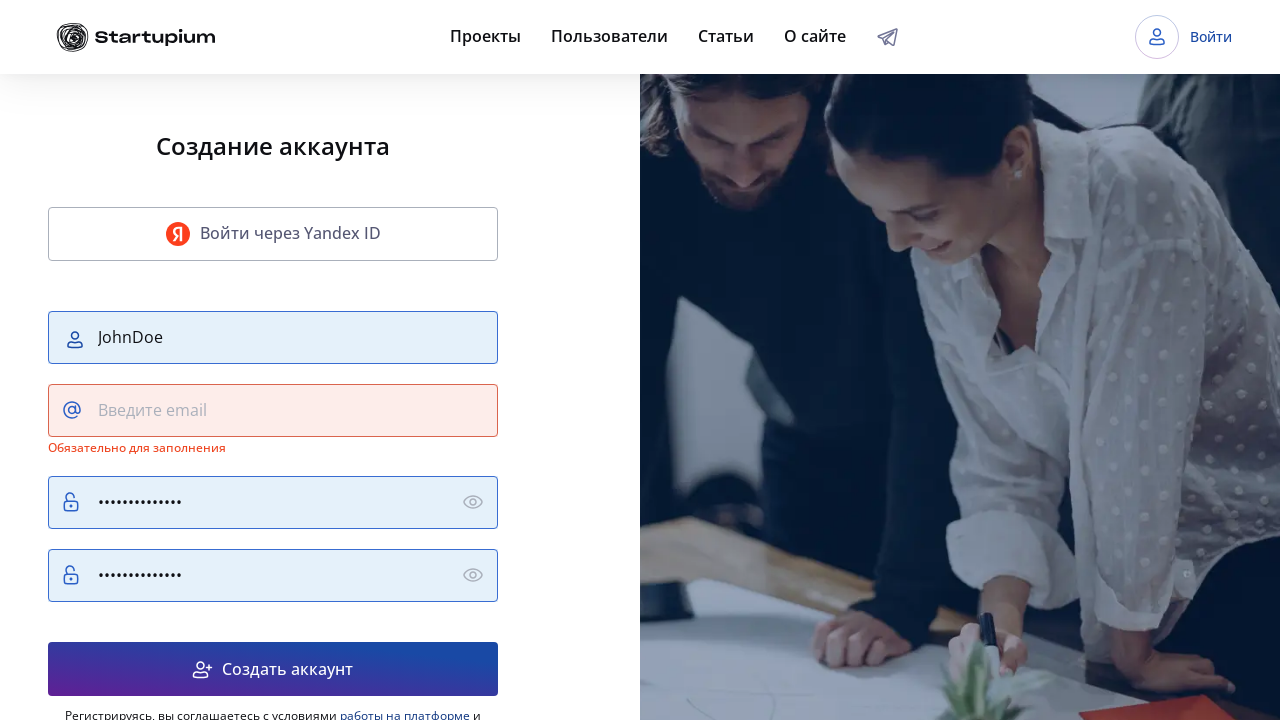

Validation error message appeared indicating email field is required
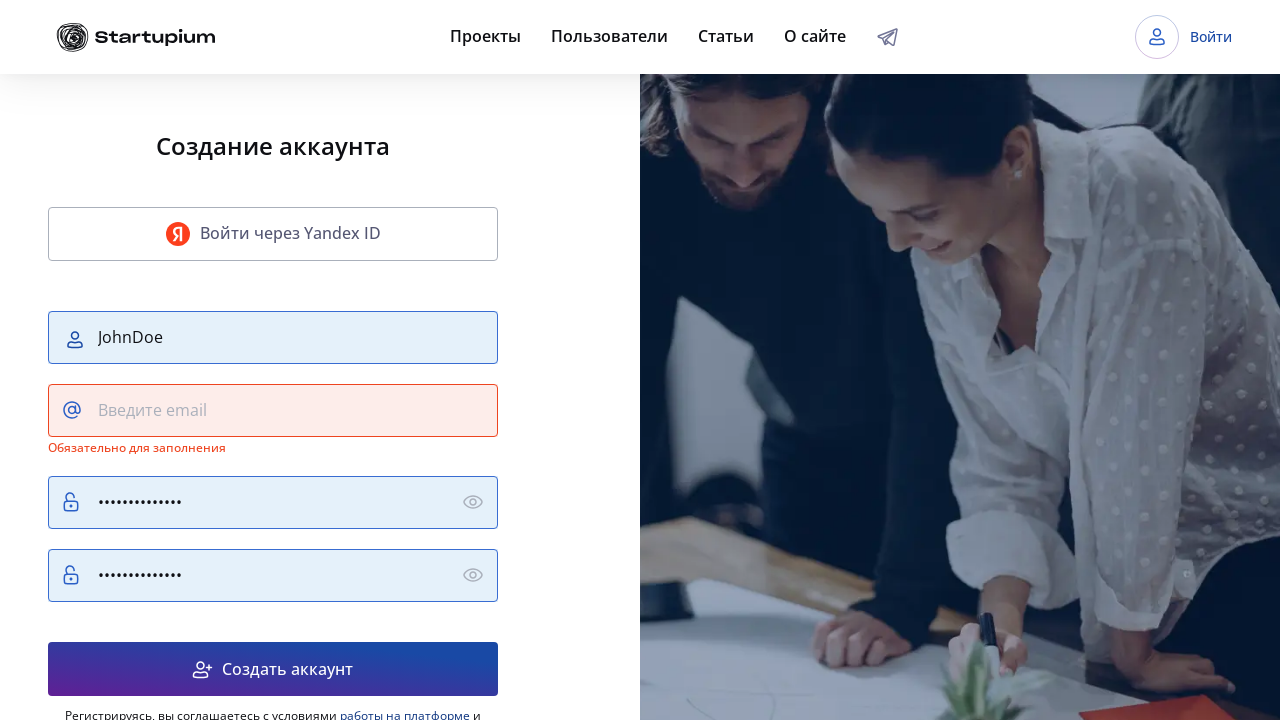

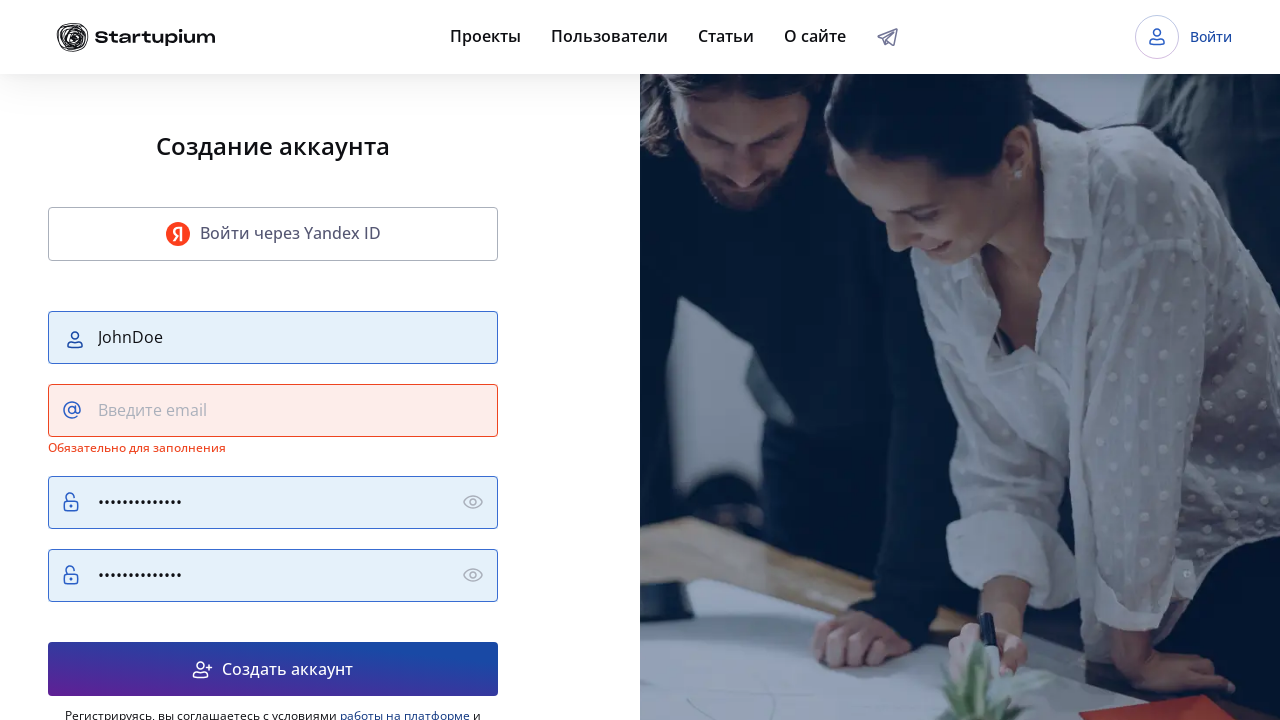